Tests browser navigation functionality including back, forward, navigate to URL, and refresh operations on the DemoQA website.

Starting URL: https://demoqa.com

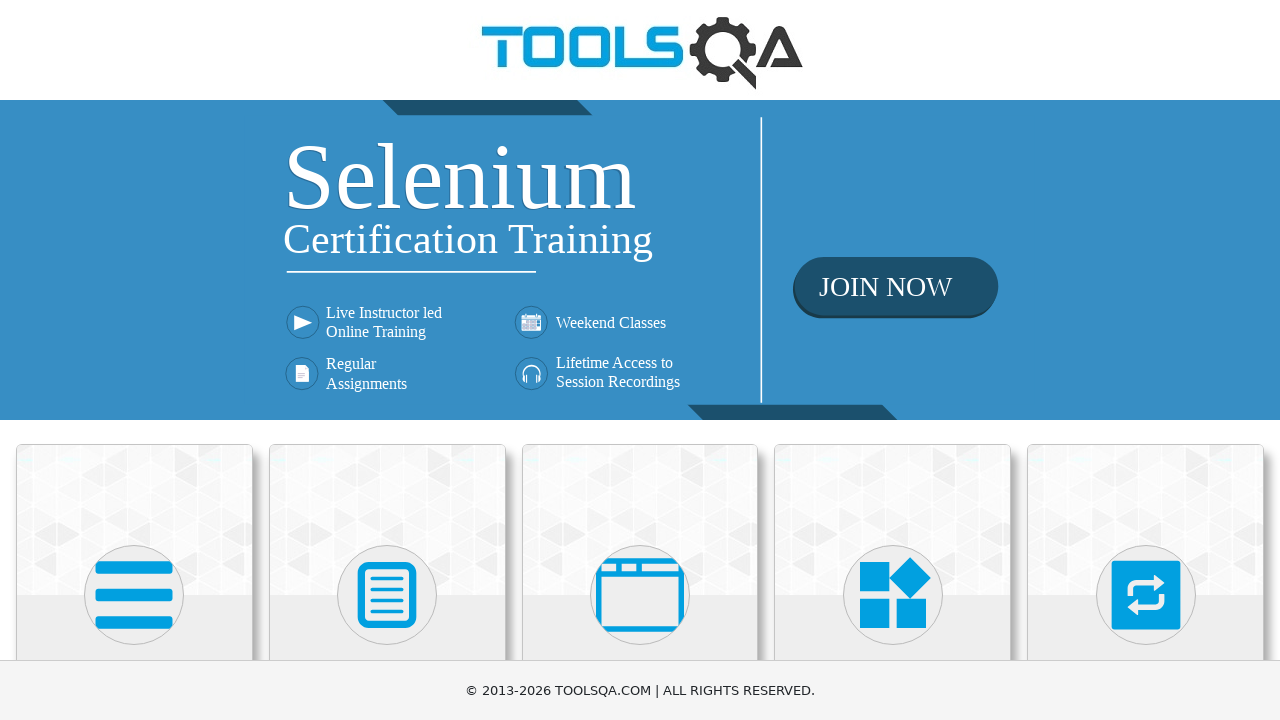

Navigated back using browser history
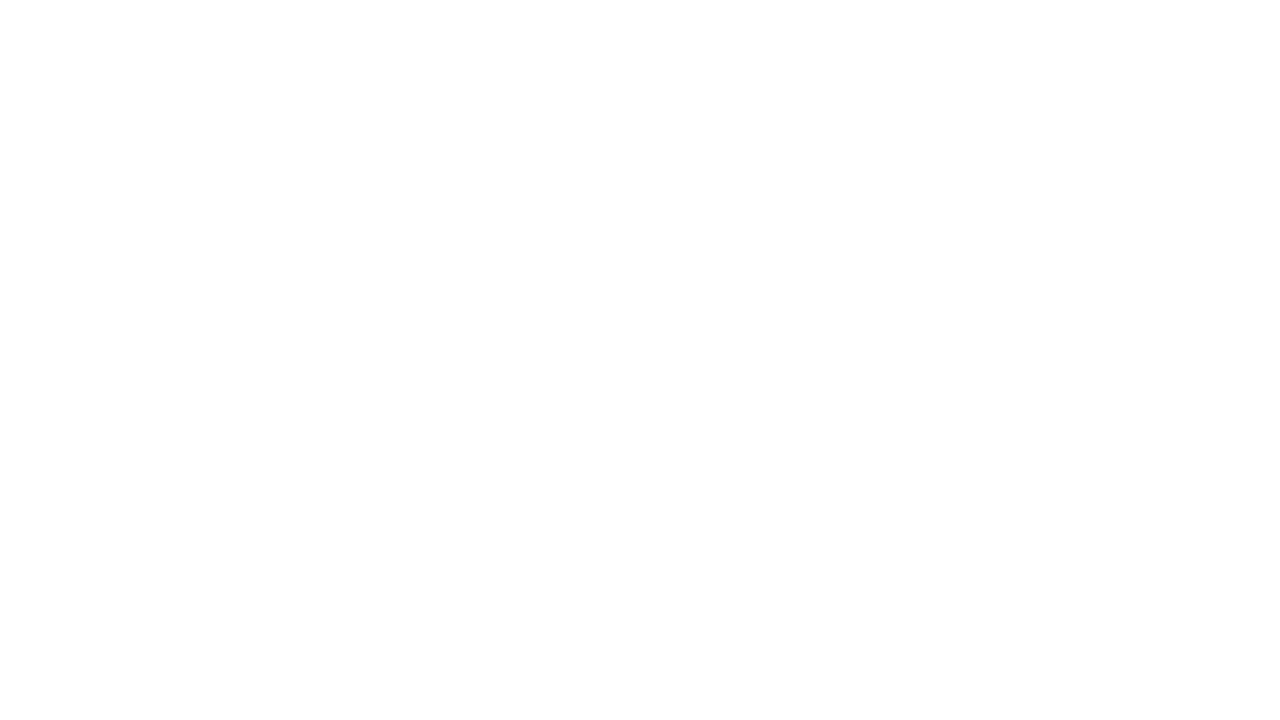

Navigated forward using browser history
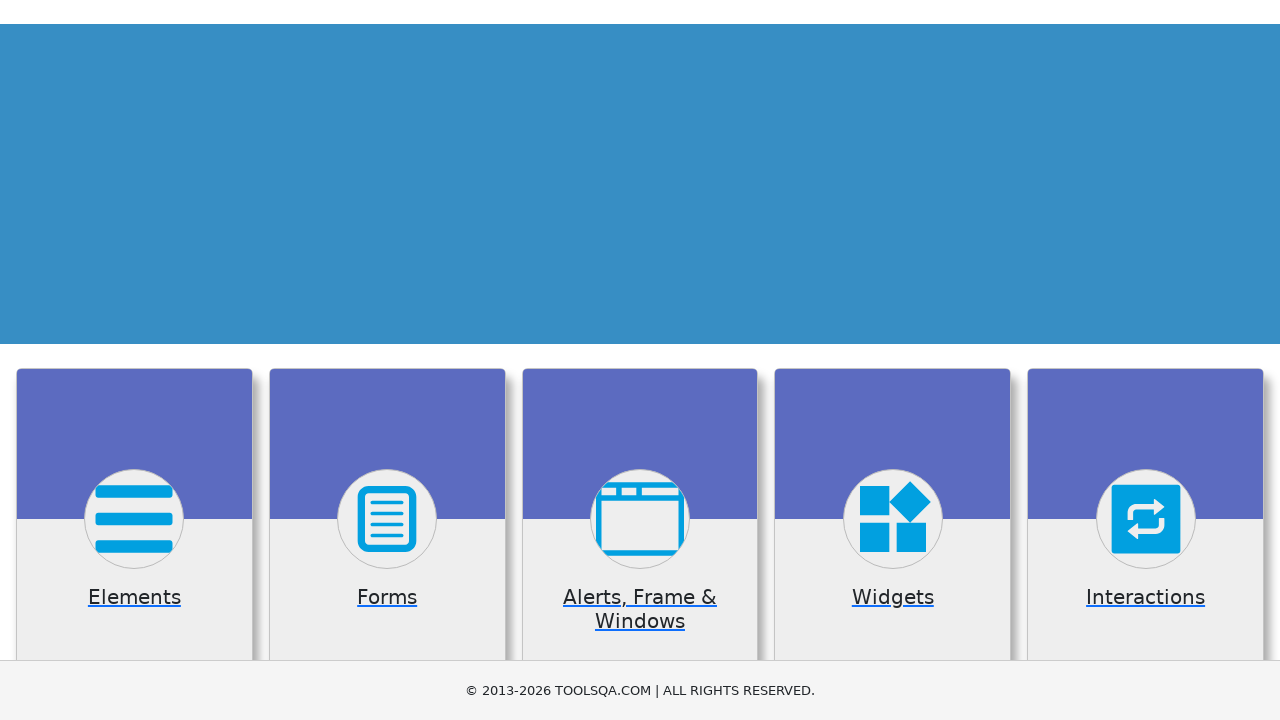

Navigated directly to https://demoqa.com
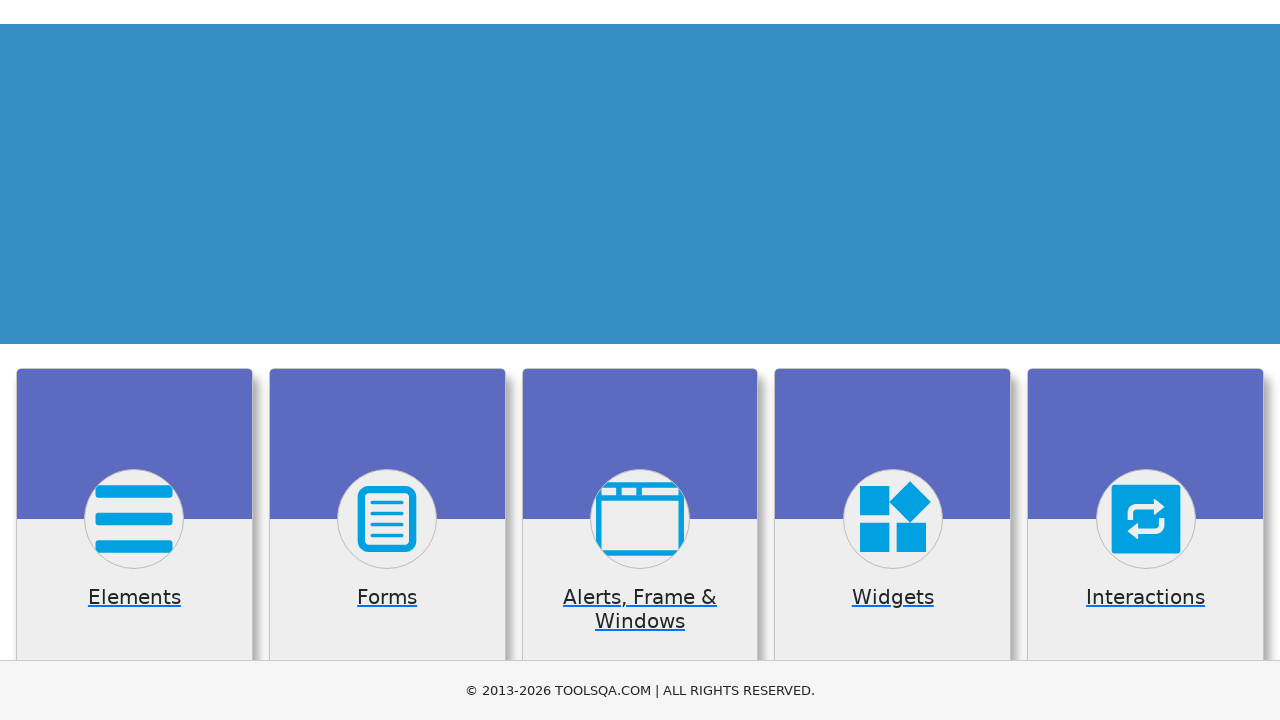

Refreshed the page
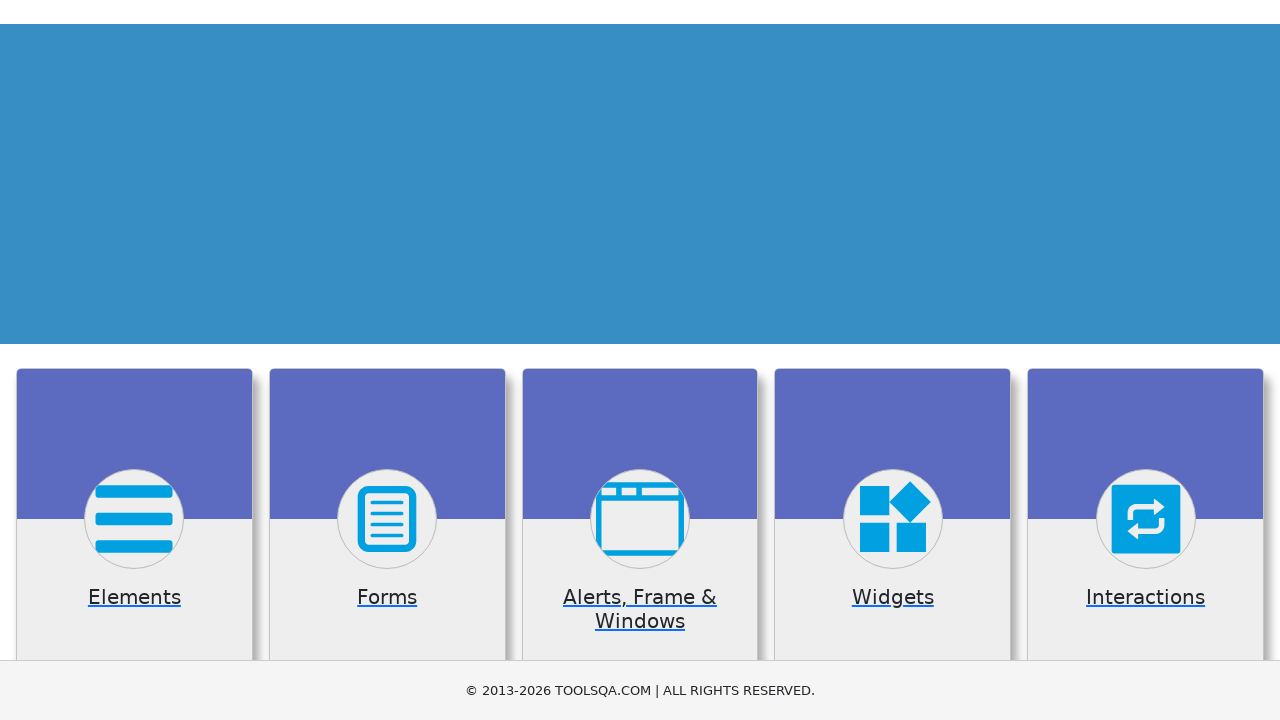

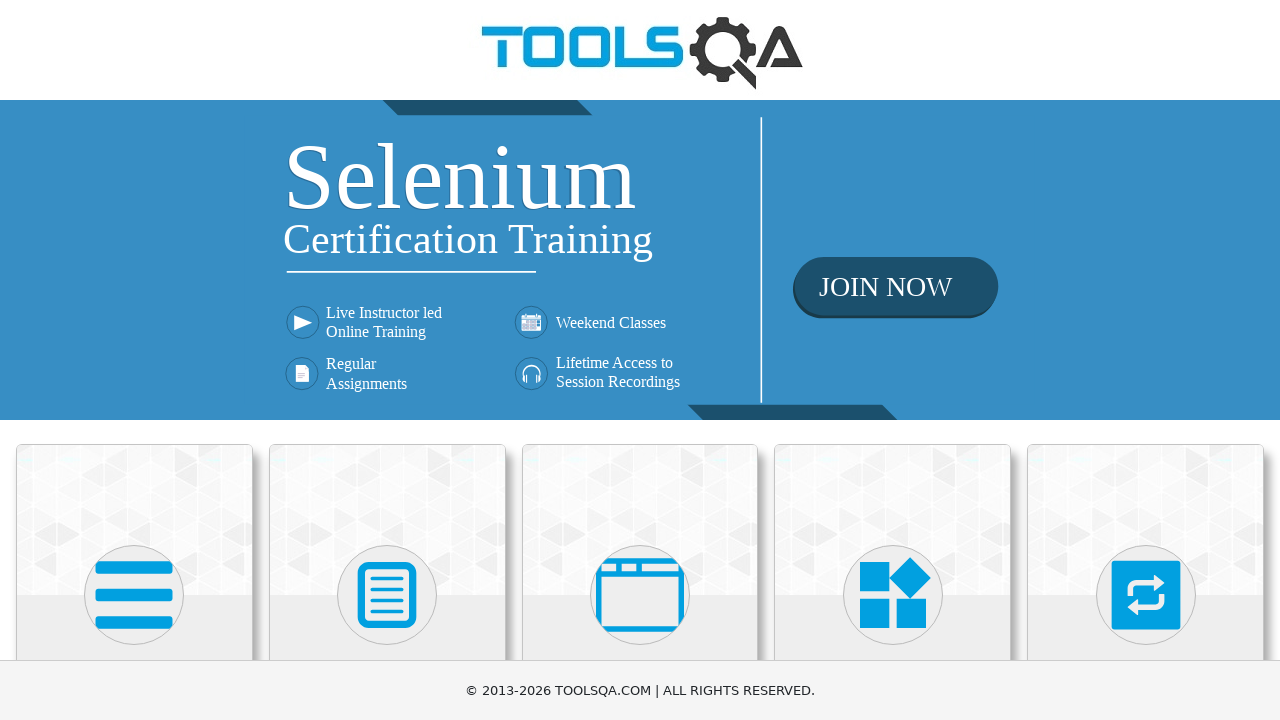